Tests JavaScript confirmation alert handling by clicking a button to trigger a confirmation dialog, accepting it, and verifying the confirmation result is displayed on the page.

Starting URL: https://demoqa.com/alerts

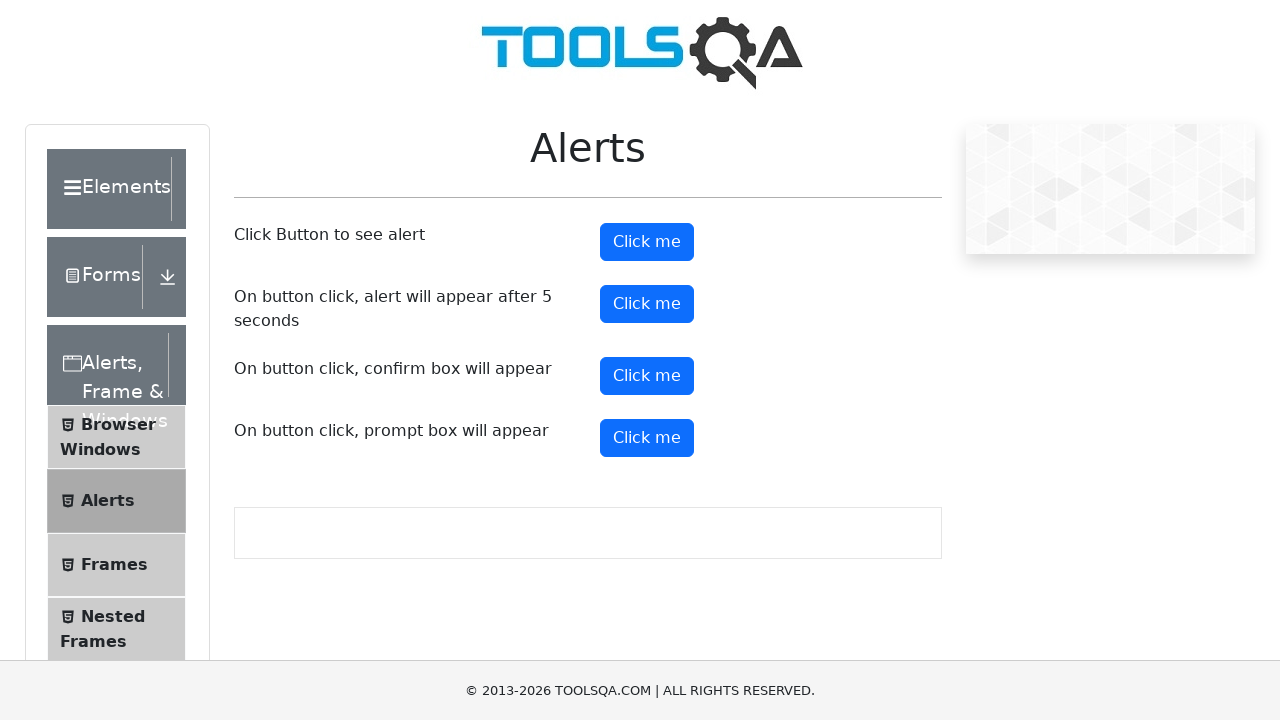

Clicked confirm button to trigger confirmation alert at (647, 376) on button#confirmButton
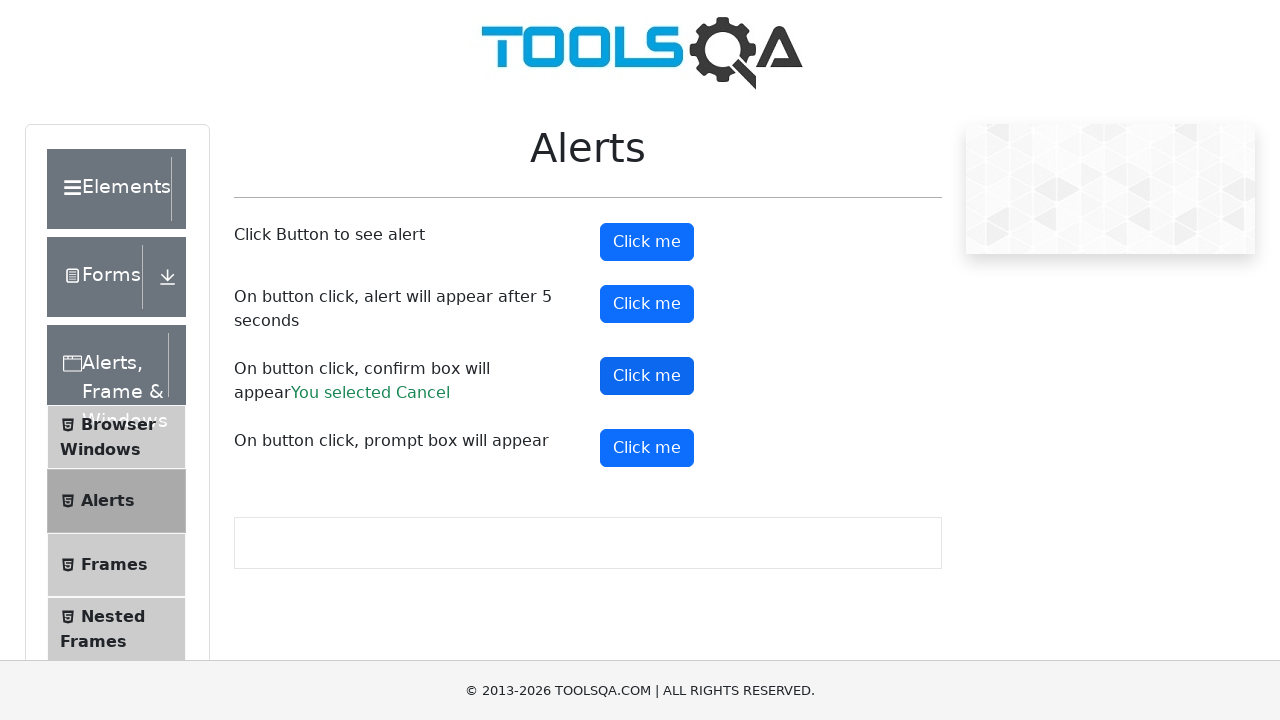

Set up dialog handler to accept confirmation
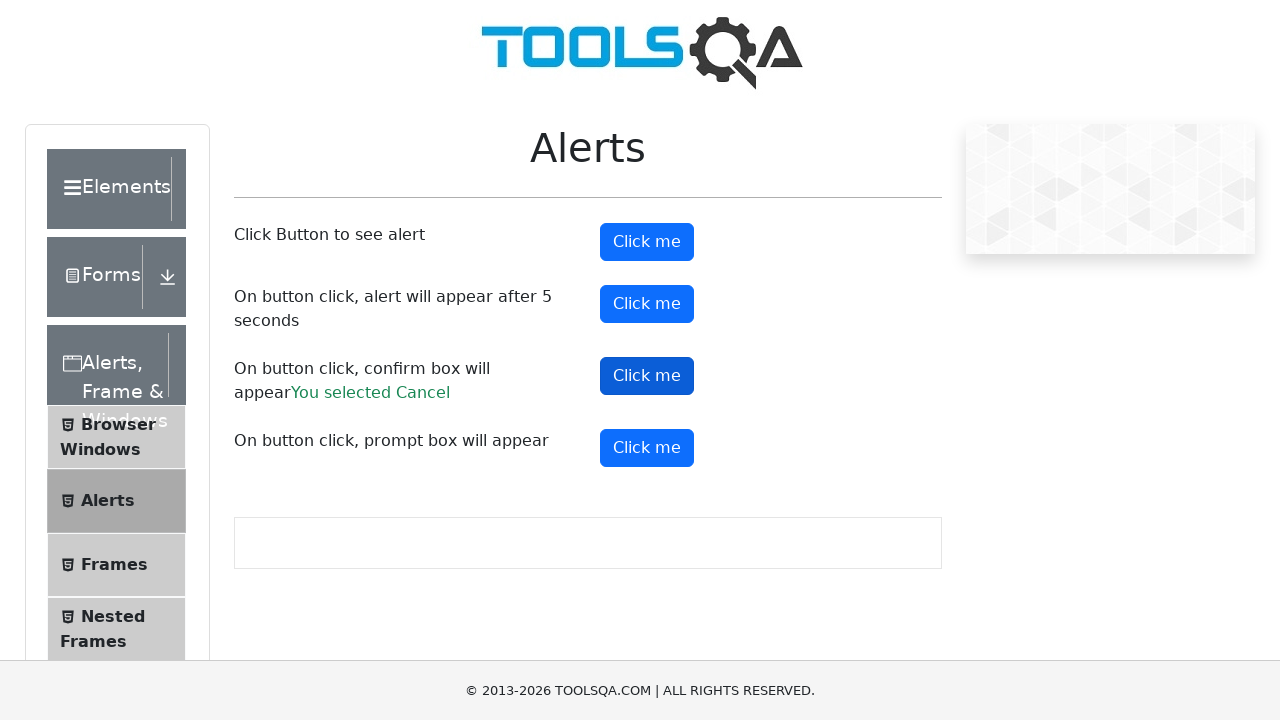

Registered named dialog handler function
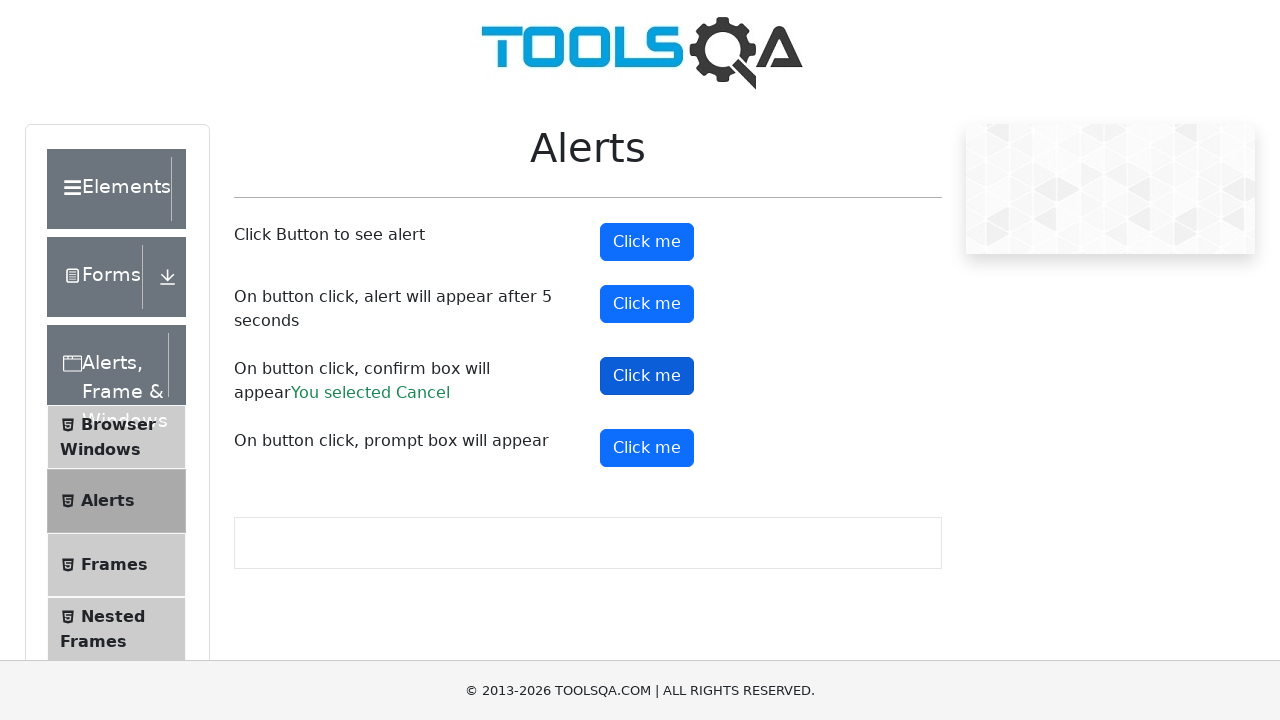

Clicked confirm button again with dialog handler ready at (647, 376) on button#confirmButton
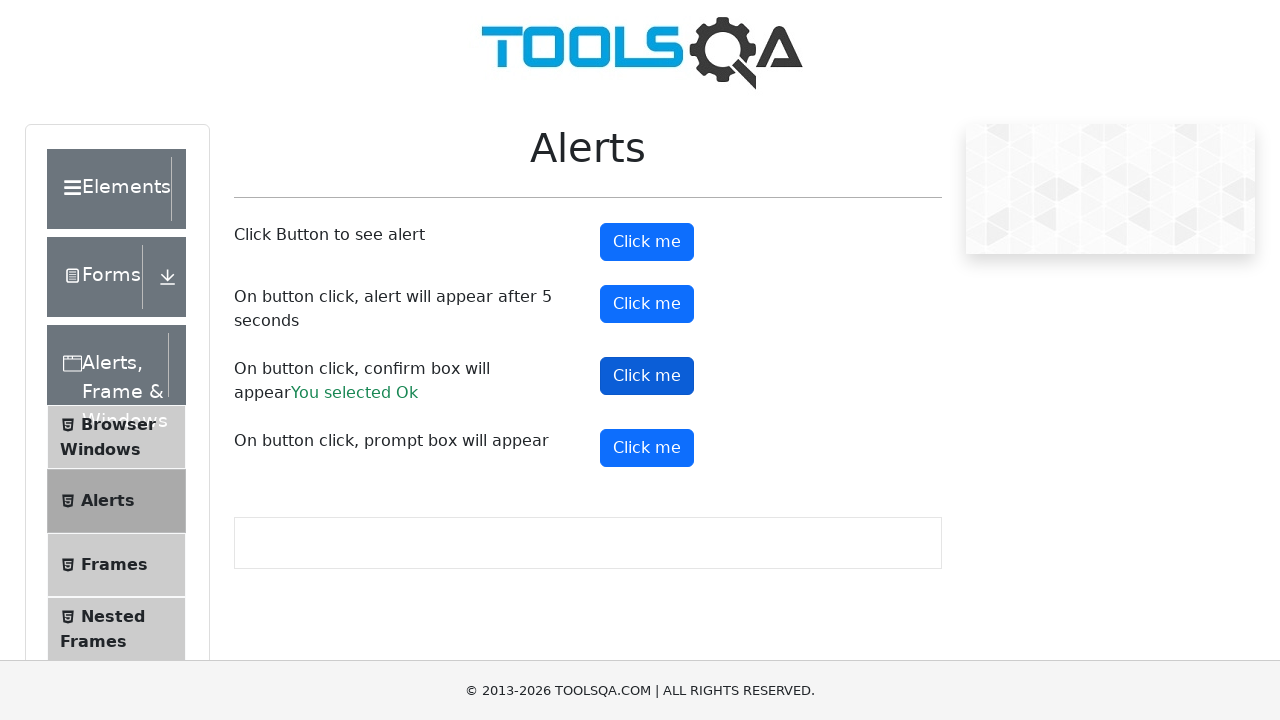

Confirmation result element appeared on page
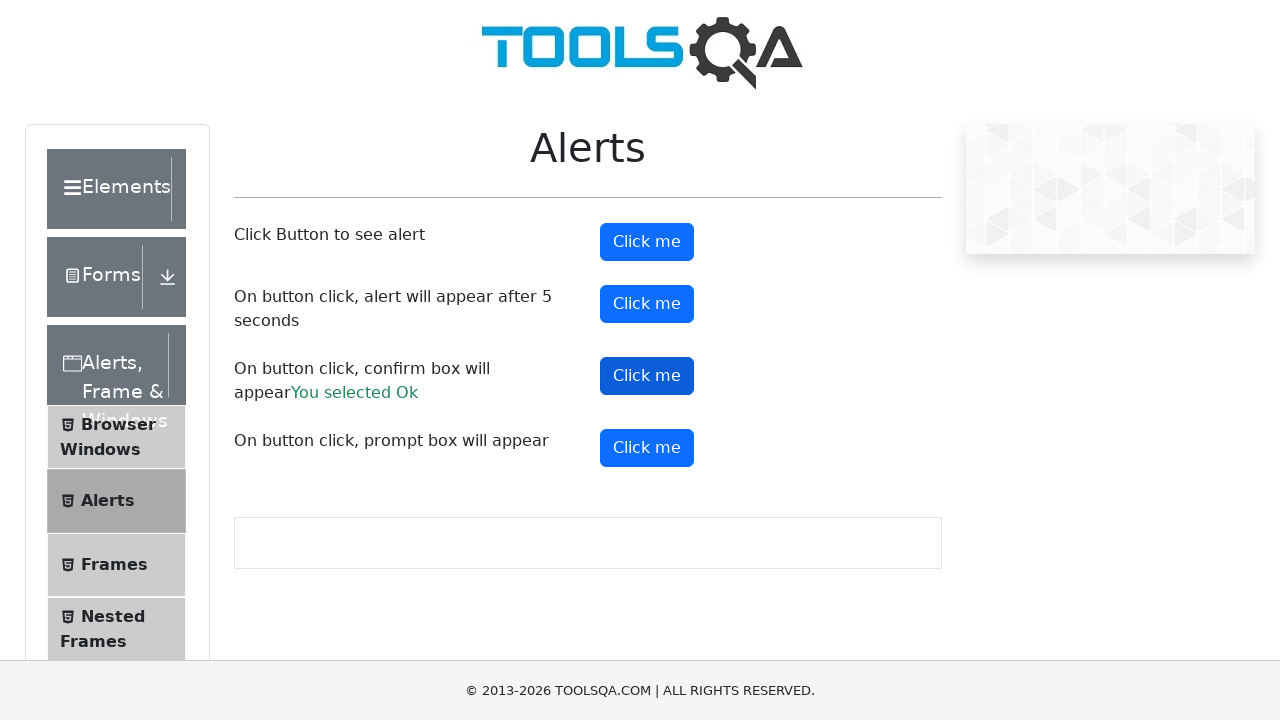

Retrieved confirmation result text: You selected Ok
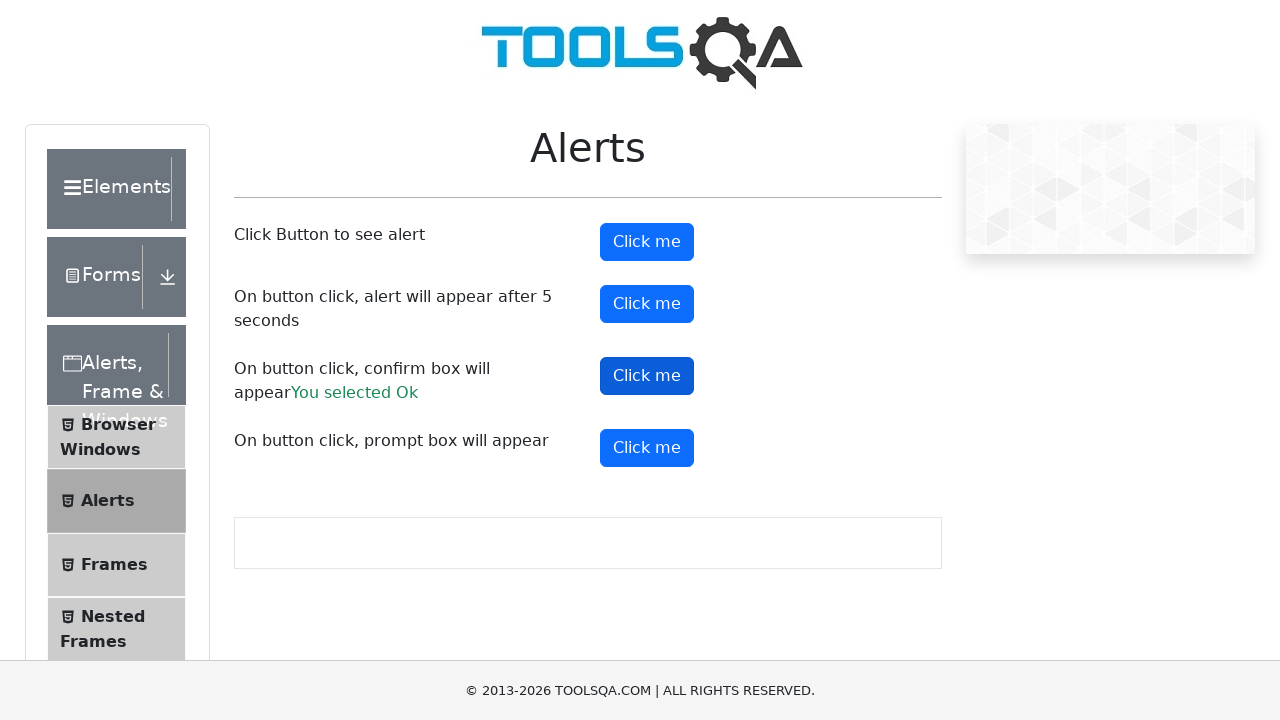

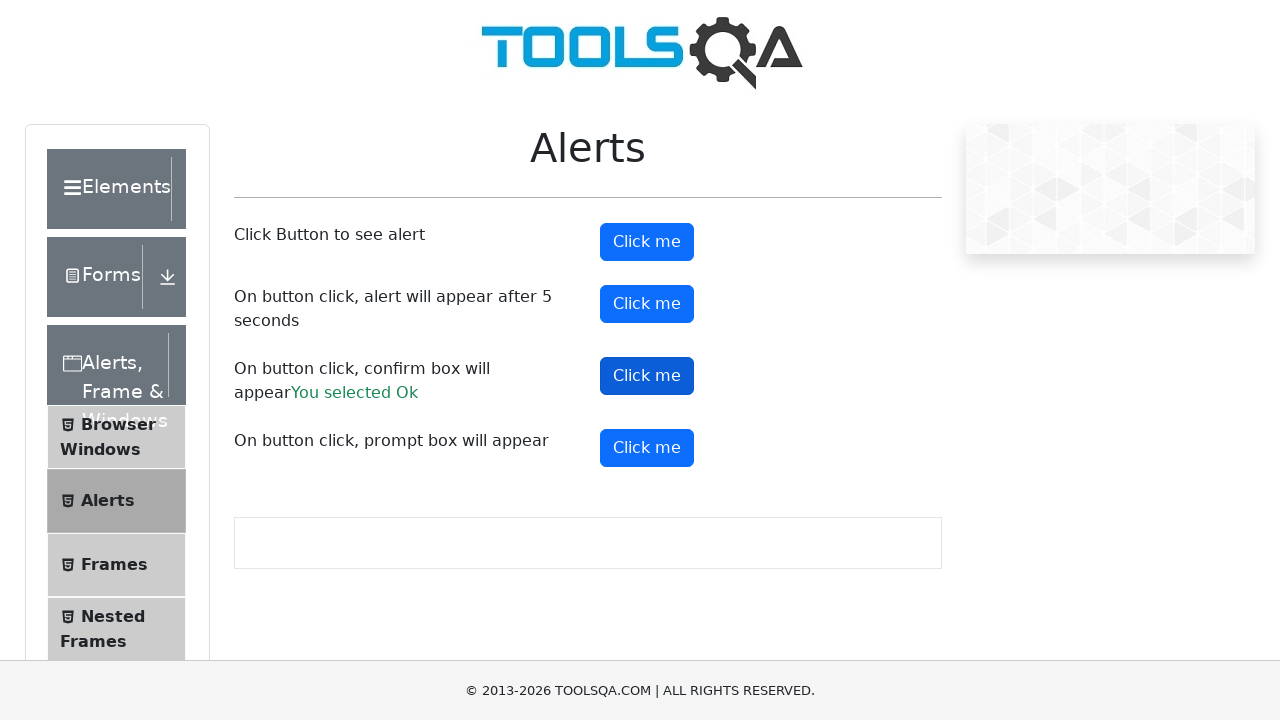